Demonstrates CSS selector usage by filling a form input field with text

Starting URL: https://www.saucedemo.com/v1/

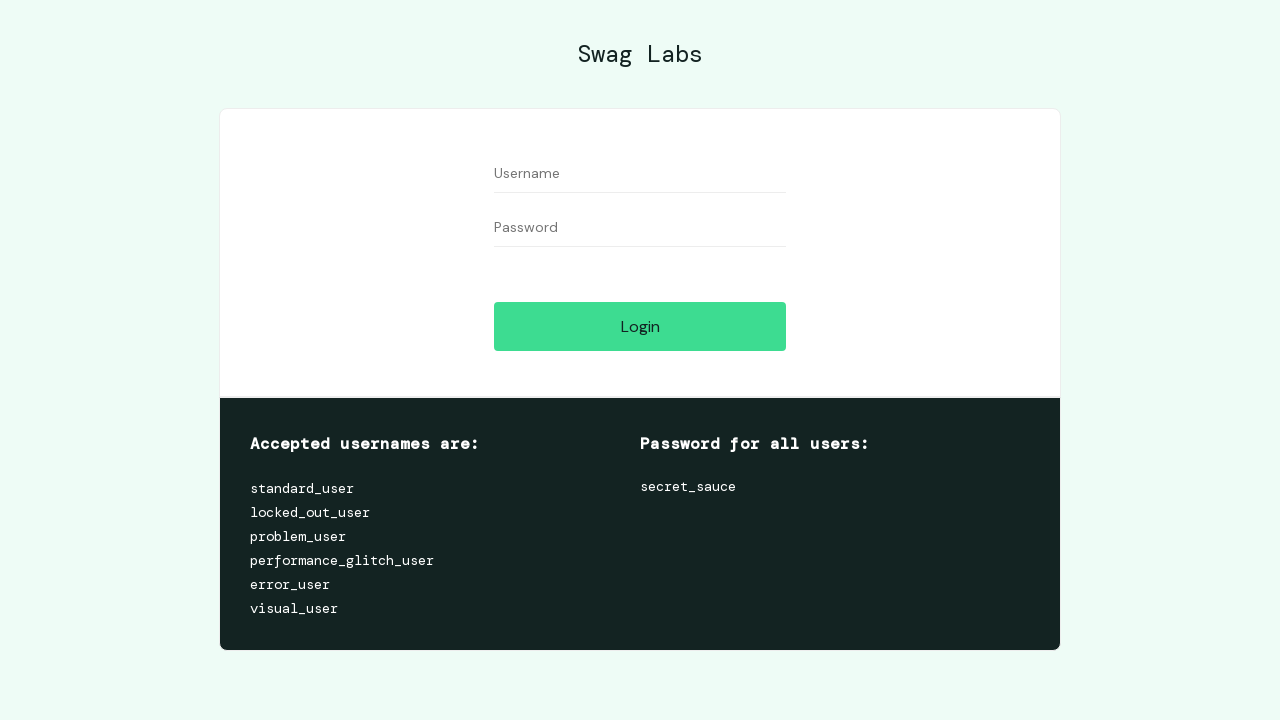

Filled username field with 'Miku' using CSS selector input.form_input on input.form_input
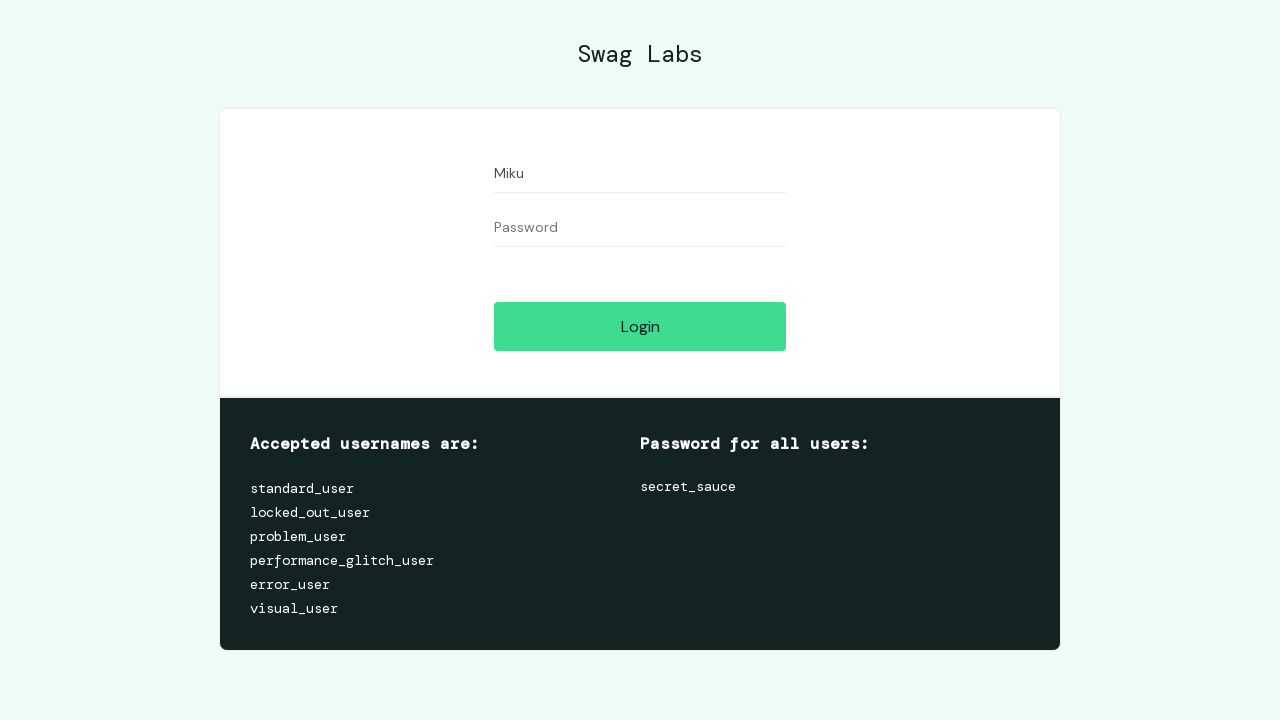

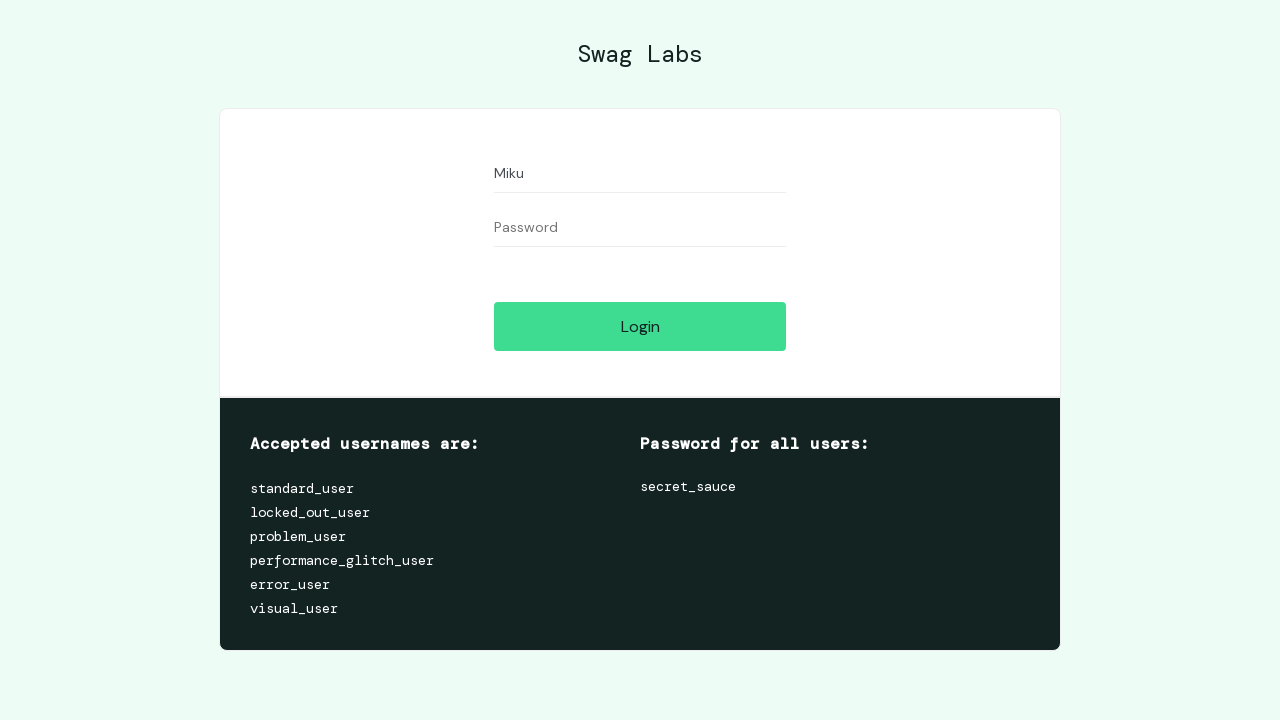